Tests checkbox interaction on W3Schools custom checkbox tutorial page by checking and unchecking checkbox elements

Starting URL: https://www.w3schools.com/howto/howto_css_custom_checkbox.asp

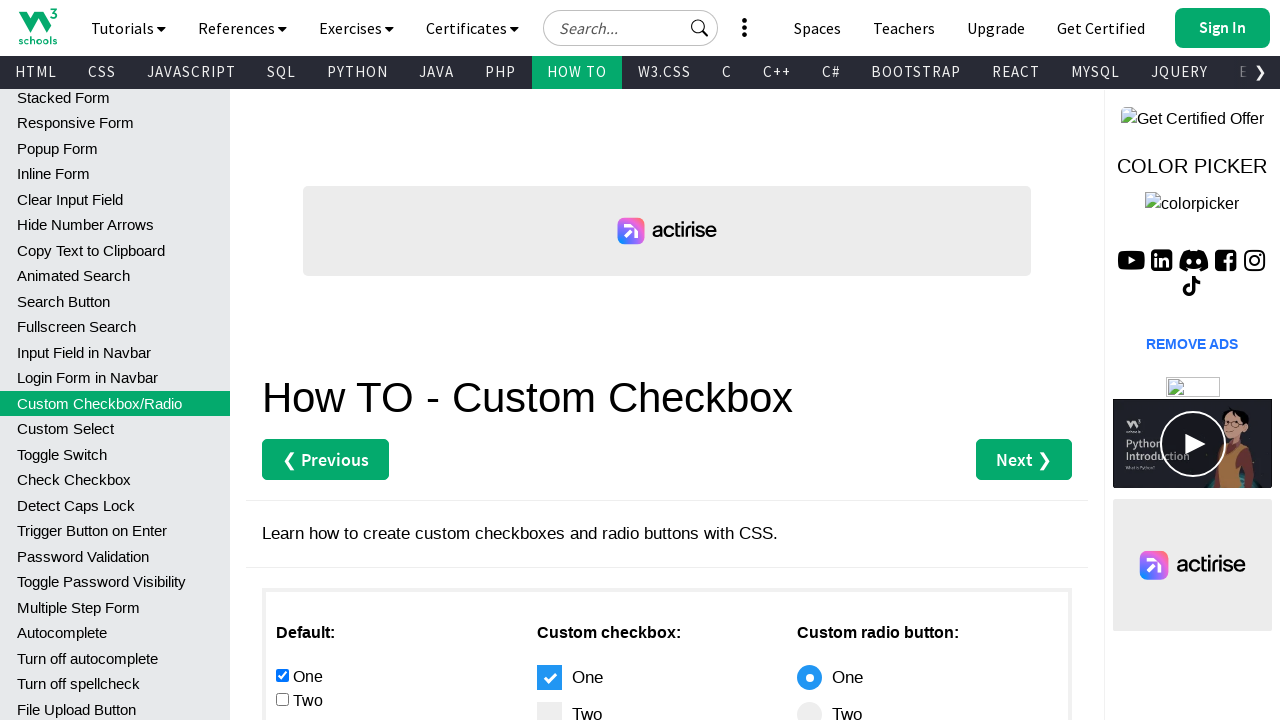

Main content area loaded
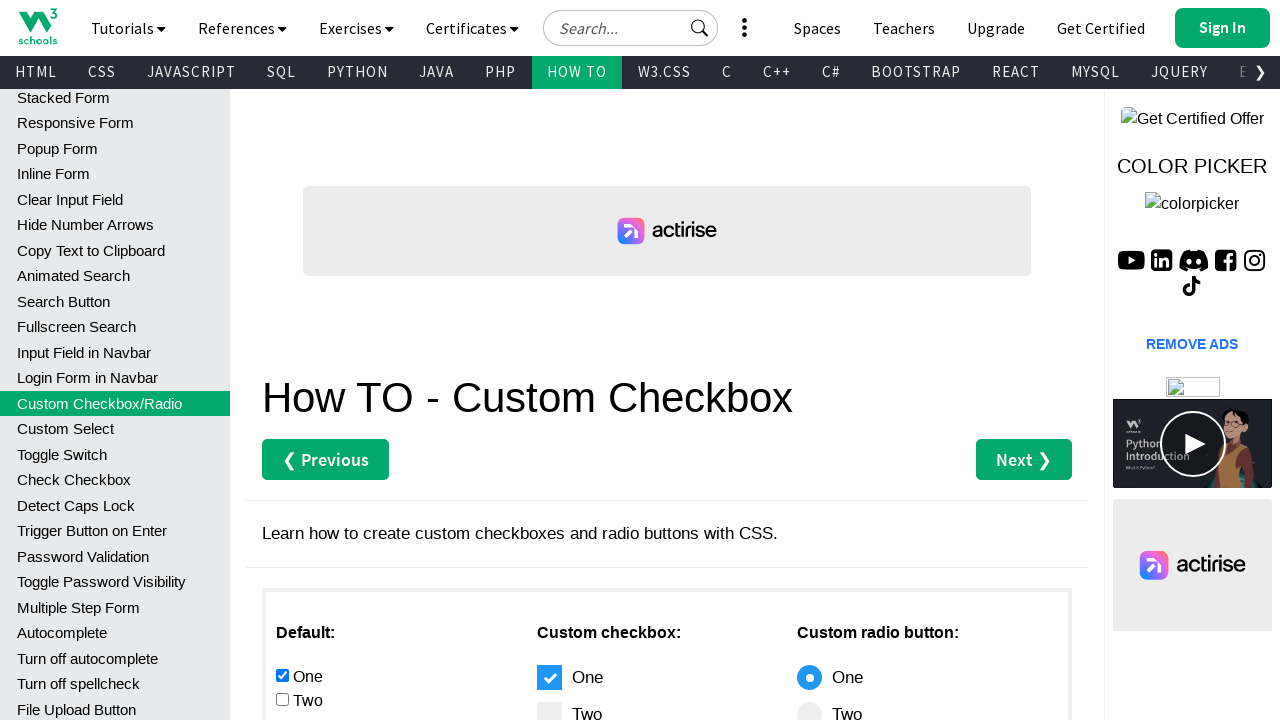

Located checkbox elements on the page
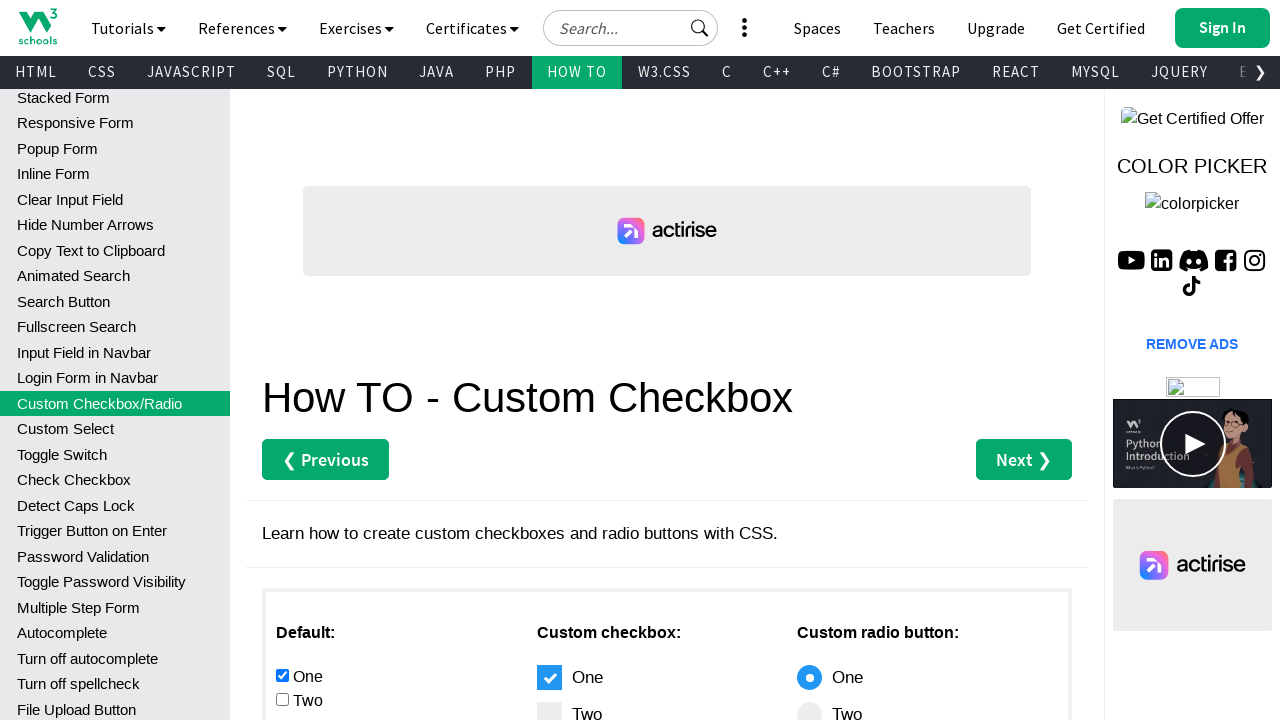

Checked the second checkbox at (282, 699) on #main > div.w3-row > div:nth-child(1) input[type=checkbox] >> nth=1
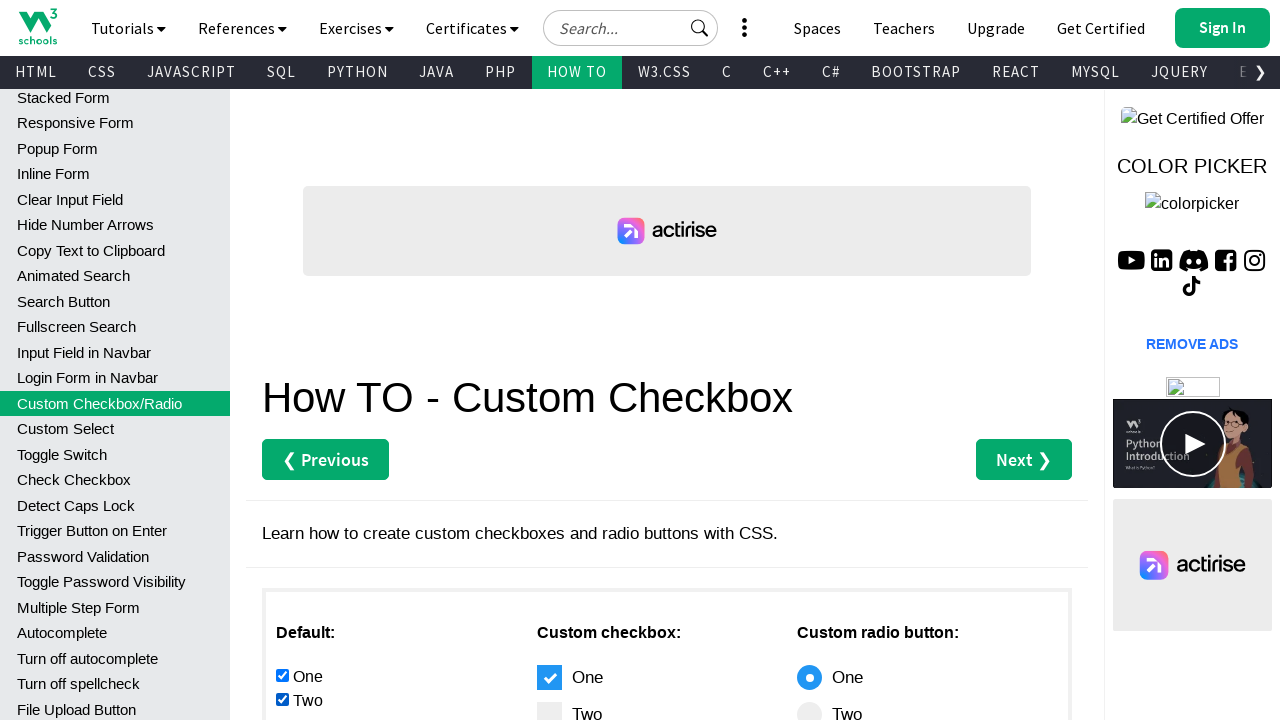

Unchecked the first checkbox at (282, 675) on #main > div.w3-row > div:nth-child(1) input[type=checkbox] >> nth=0
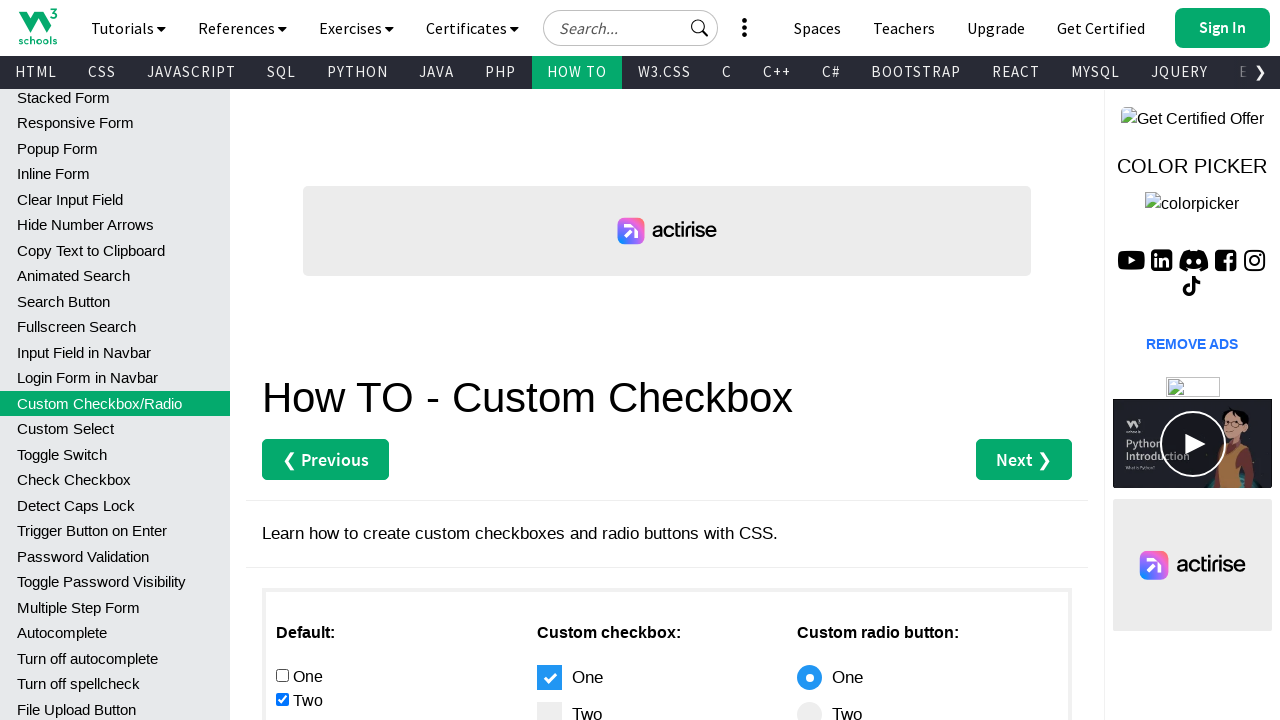

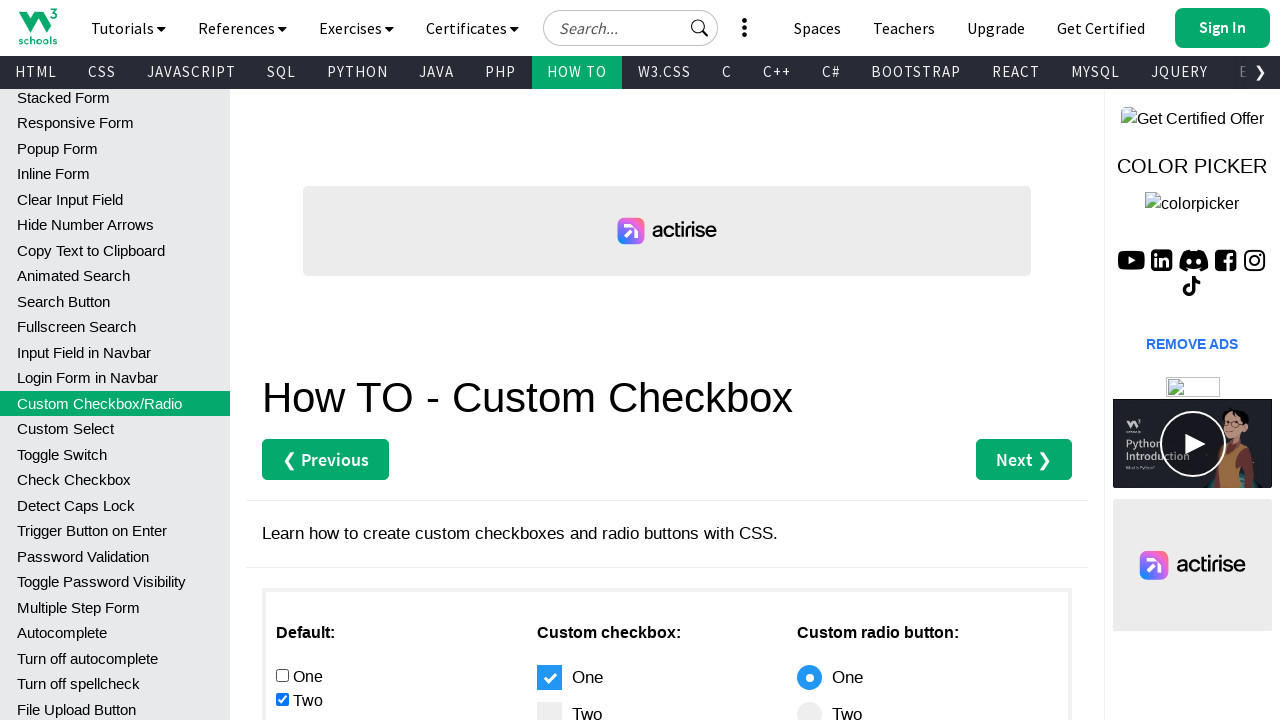